Navigates to Microsoft Learn website, clicks on the Blog link, and verifies that the blog page loads with the expected header element

Starting URL: https://learn.microsoft.com/ru-ru/

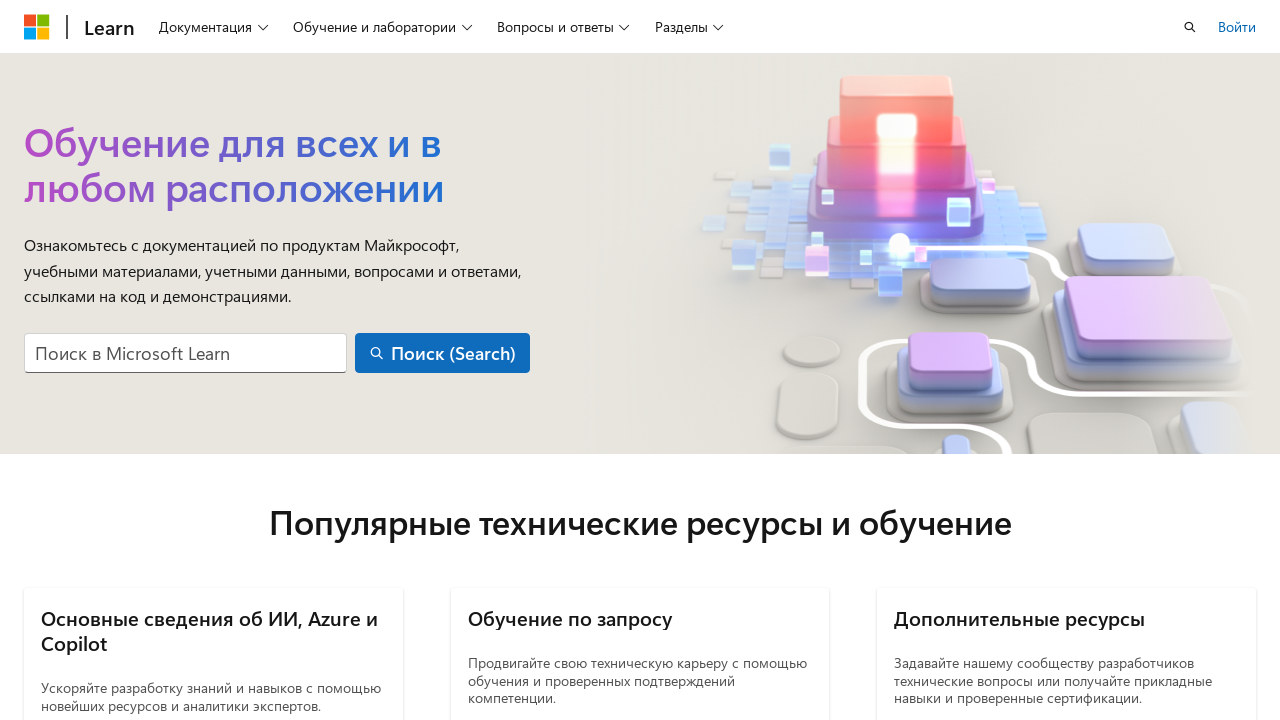

Navigated to Microsoft Learn Russian homepage
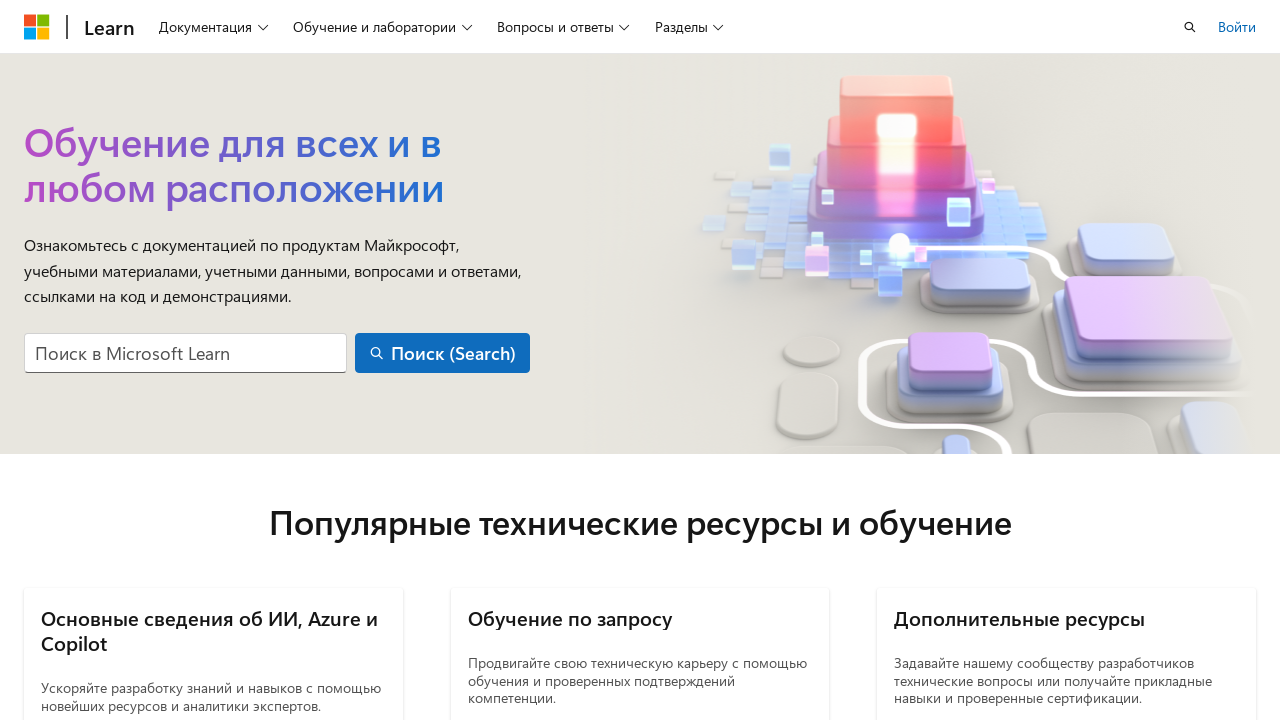

Clicked on the Blog (Блог) link at (375, 659) on text=Блог
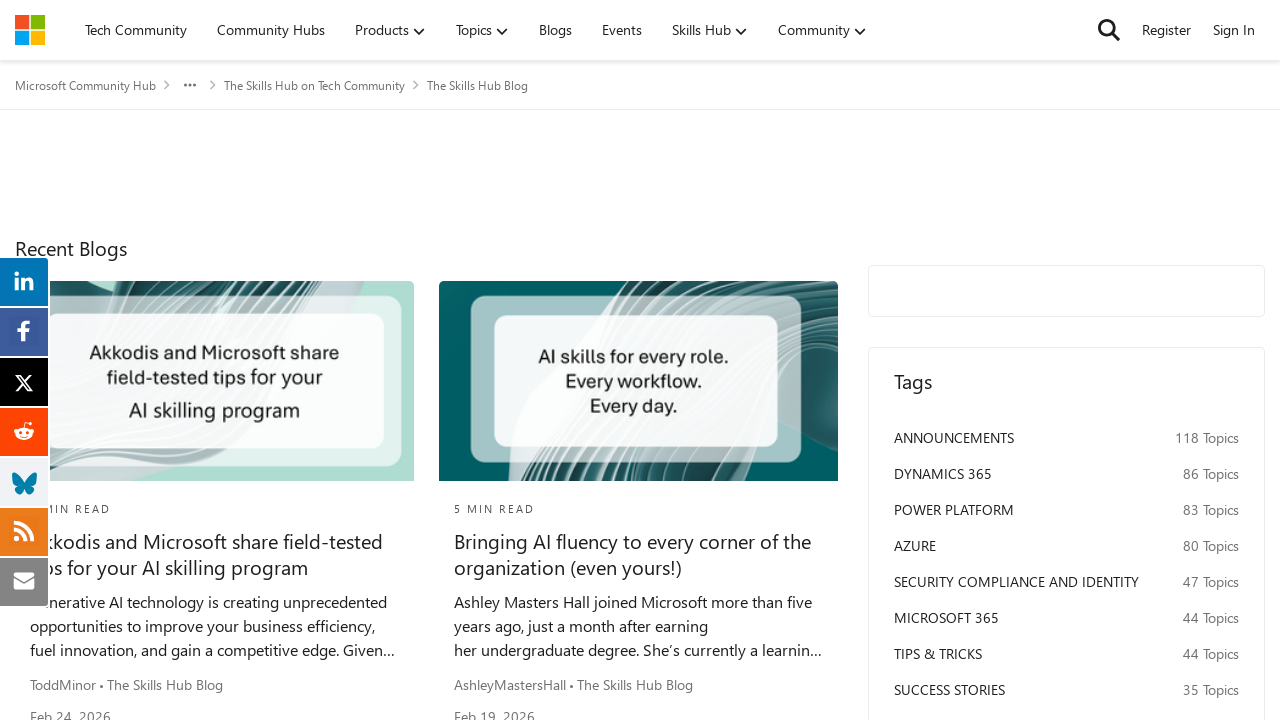

Blog page loaded with expected header element
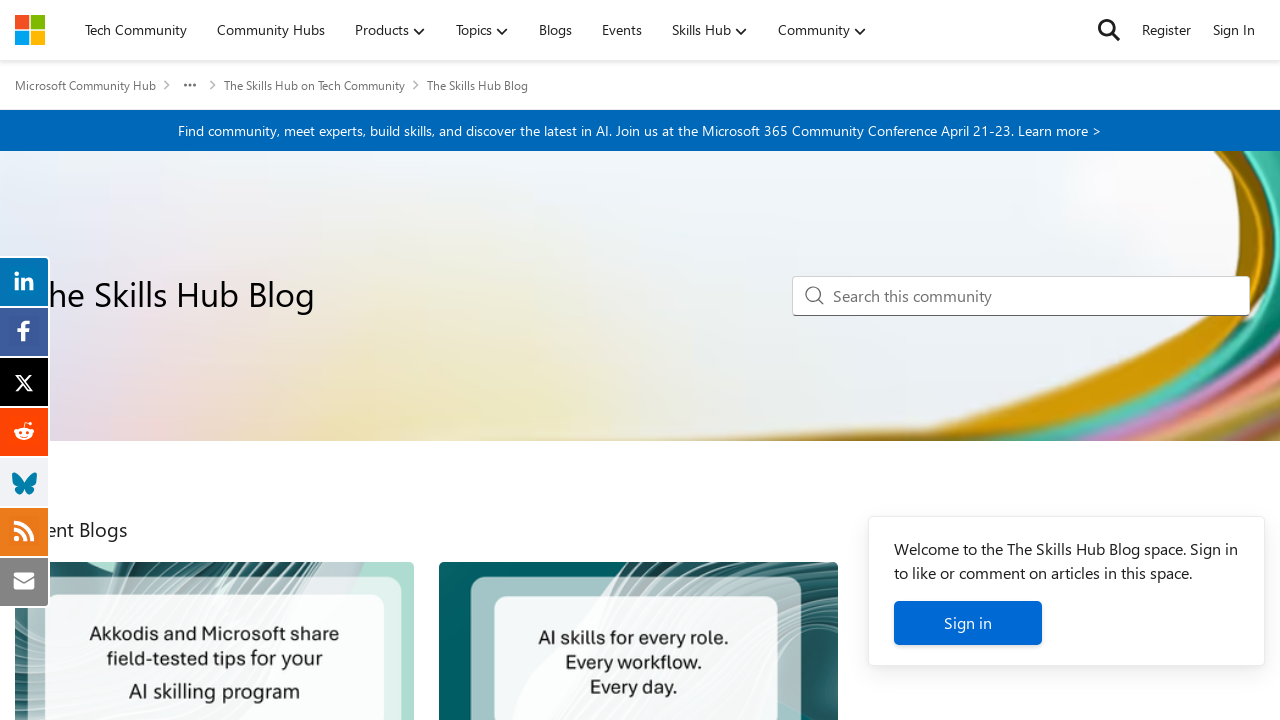

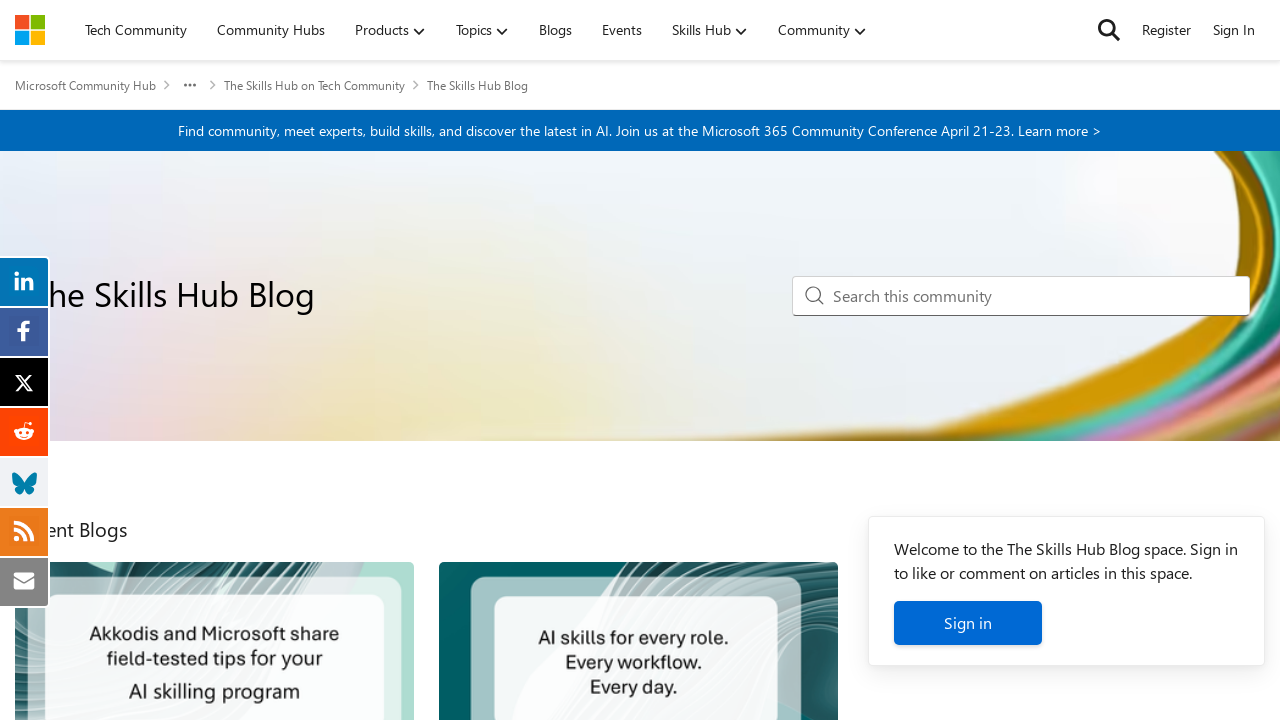